Tests editing an existing note by double-clicking it, selecting all text, deleting it, and typing new text.

Starting URL: https://nlandegren.github.io/frontend-assignment-03/

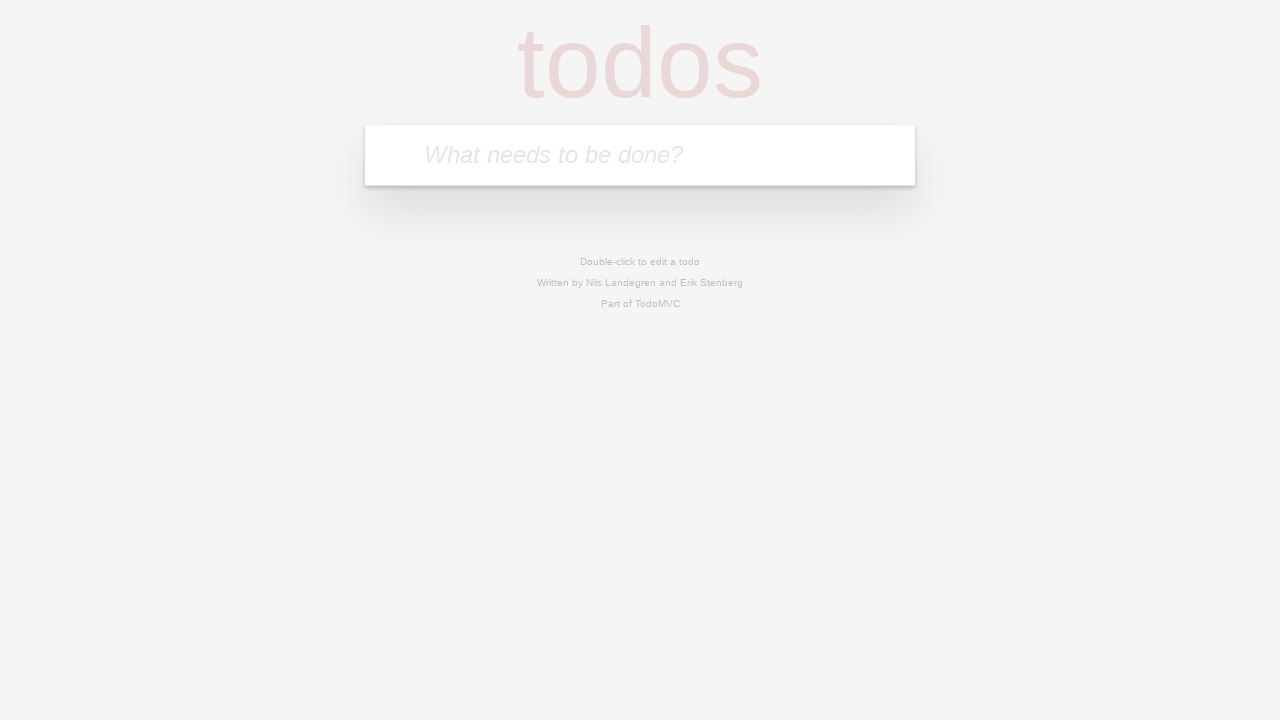

Filled new item input with 'Lorem Ipsum' on #new-item
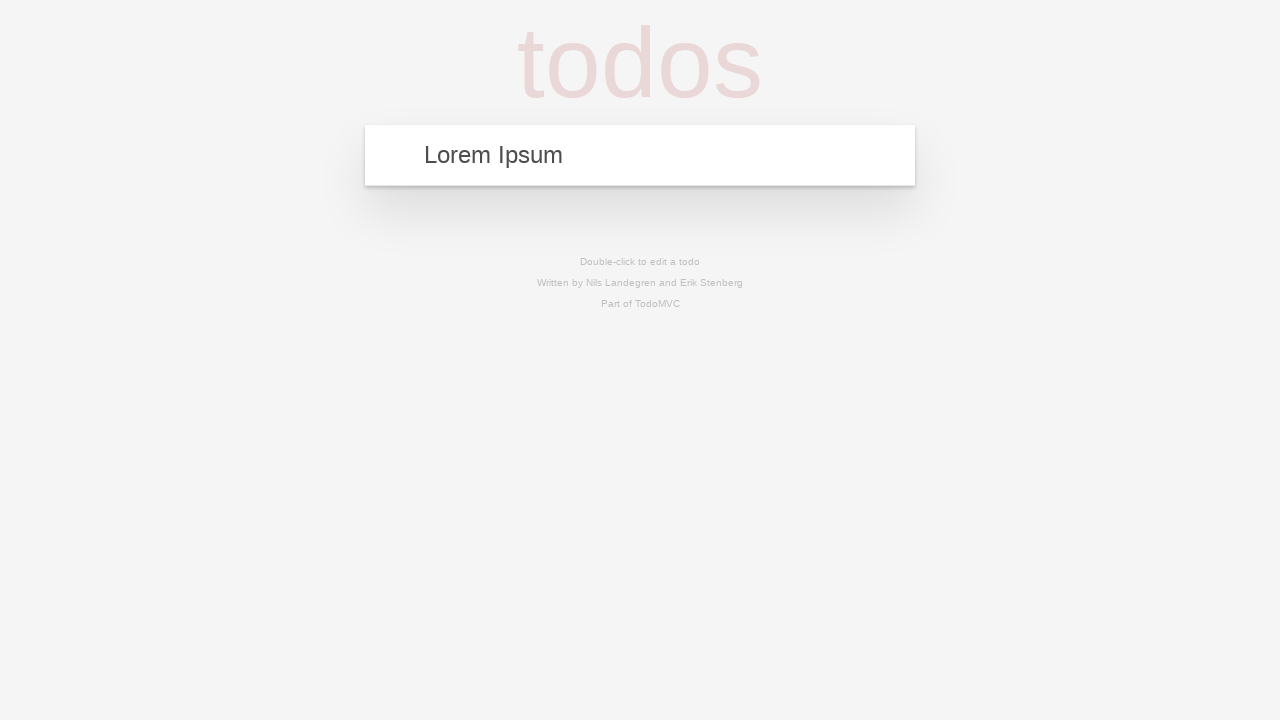

Pressed Enter to add the note on #new-item
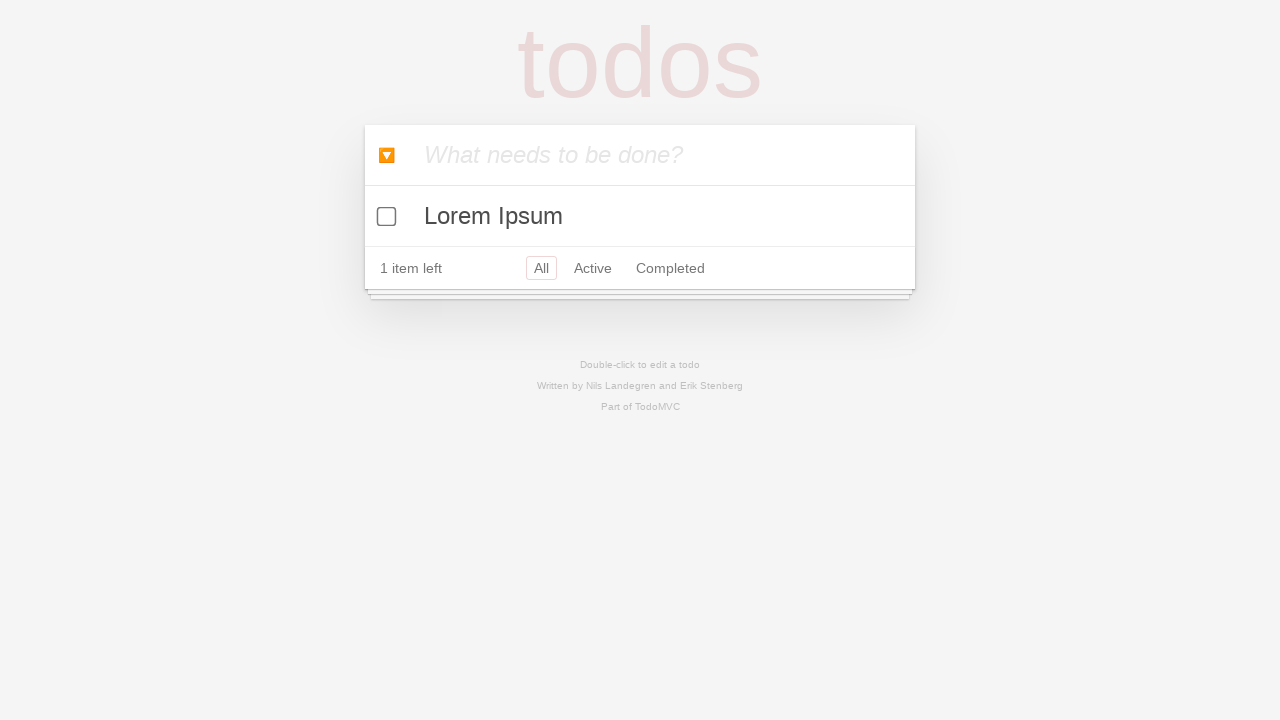

Note element appeared in the notes list
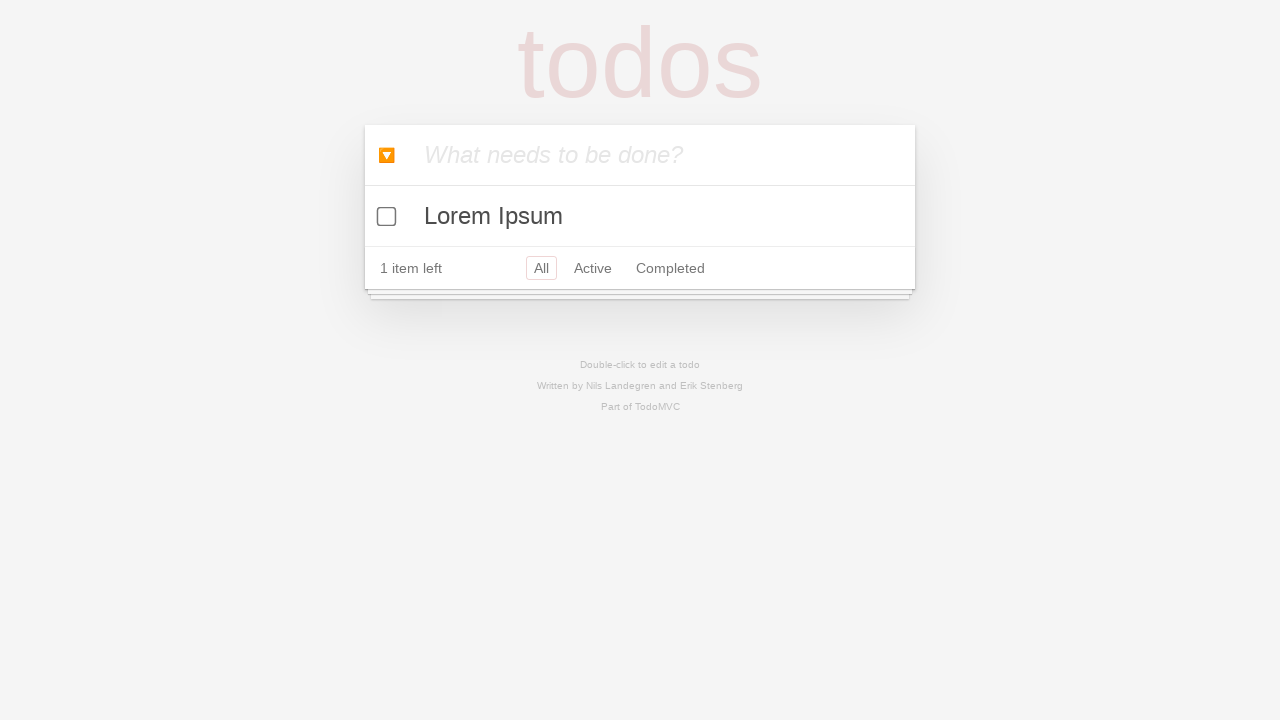

Double-clicked note to enter edit mode at (640, 216) on #notes #note-text
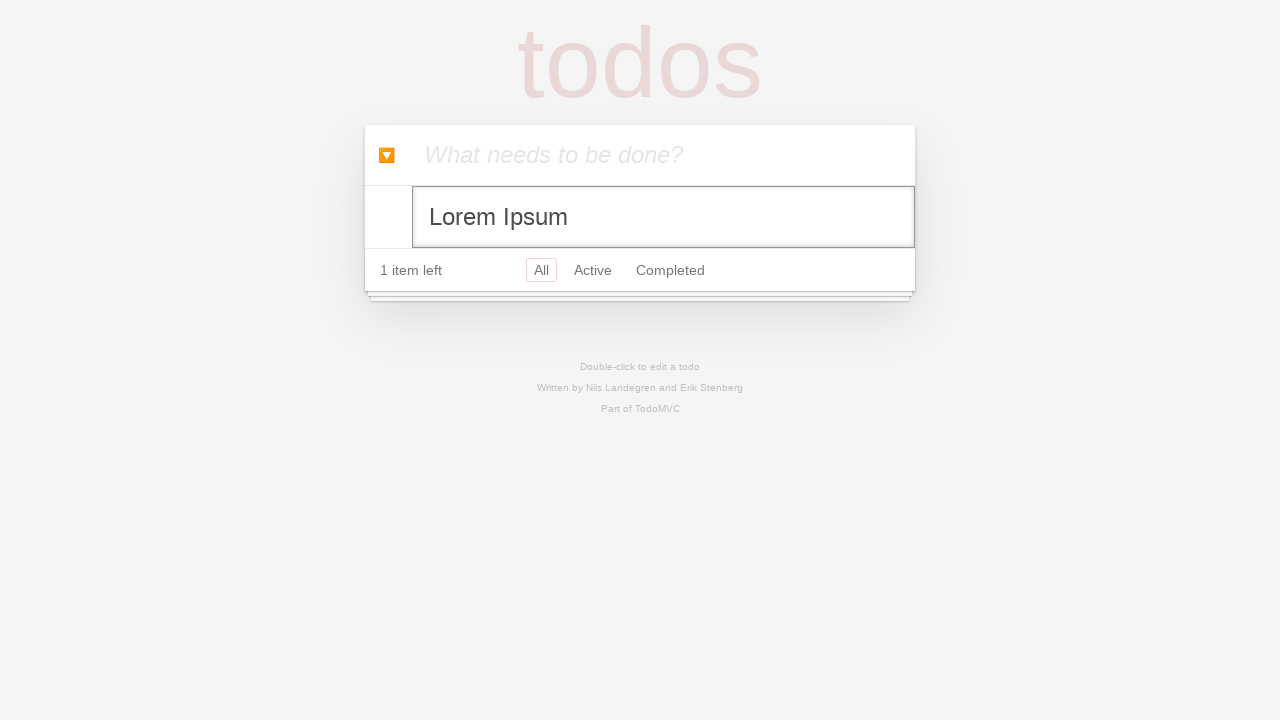

Selected all text in note with Control+A on #notes #note-text
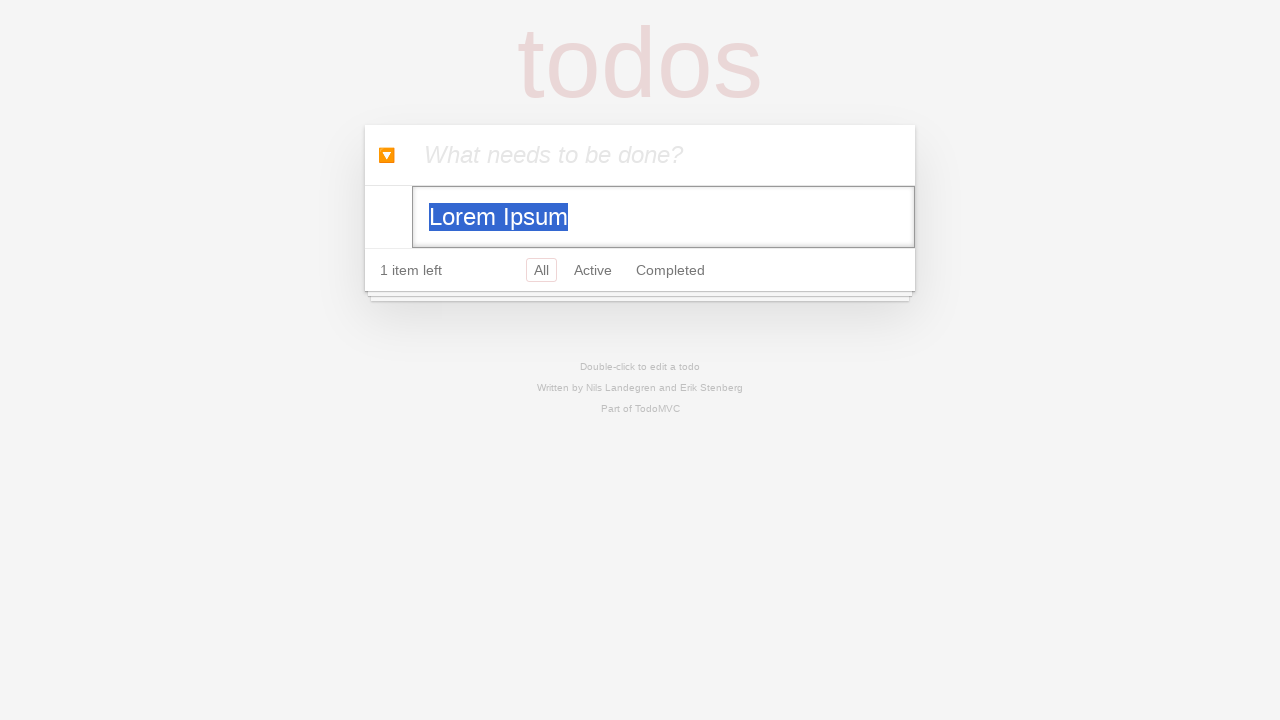

Deleted all selected text with Backspace on #notes #note-text
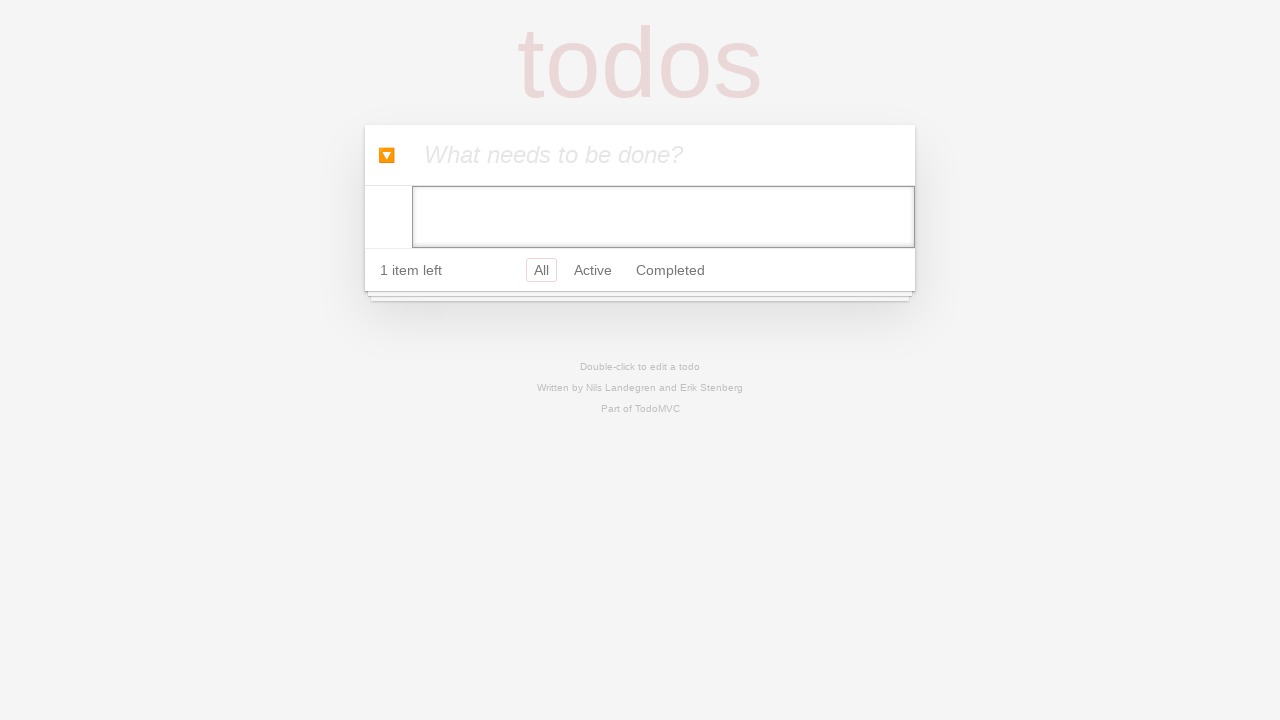

Filled note with new text 'Ipsum Lorem' on #notes #note-text
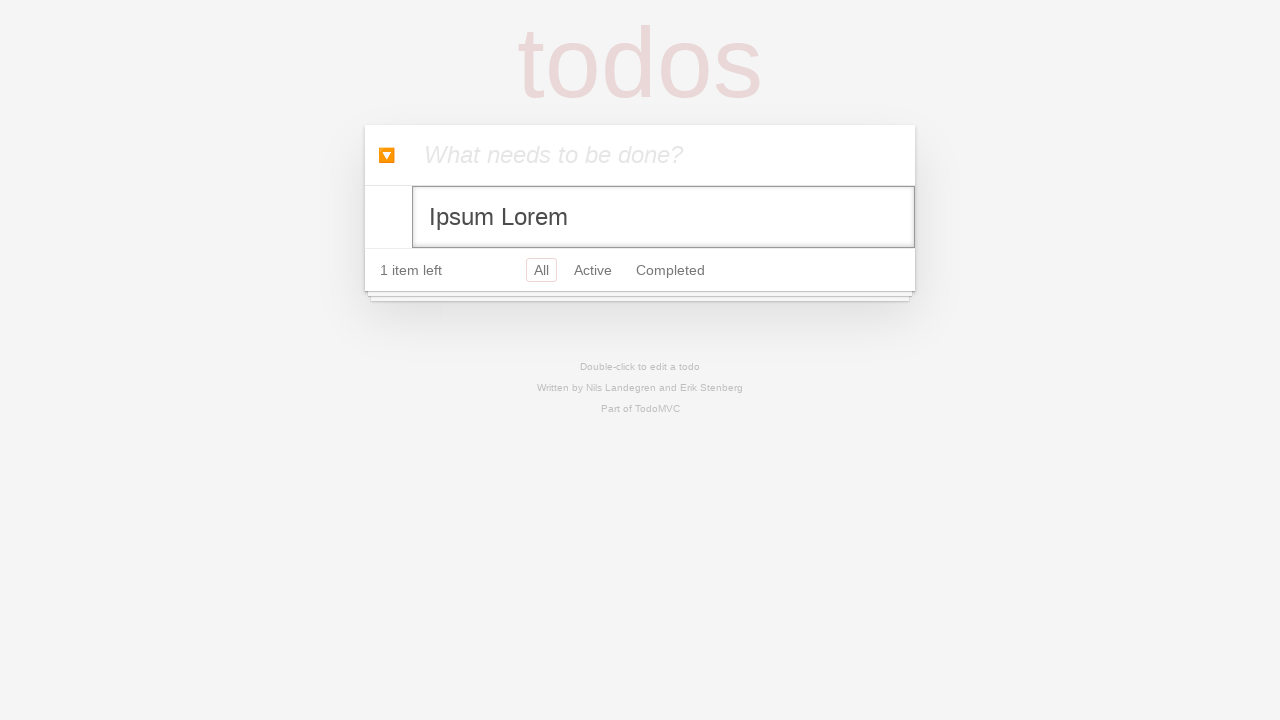

Pressed Enter to confirm note edit on #notes #note-text
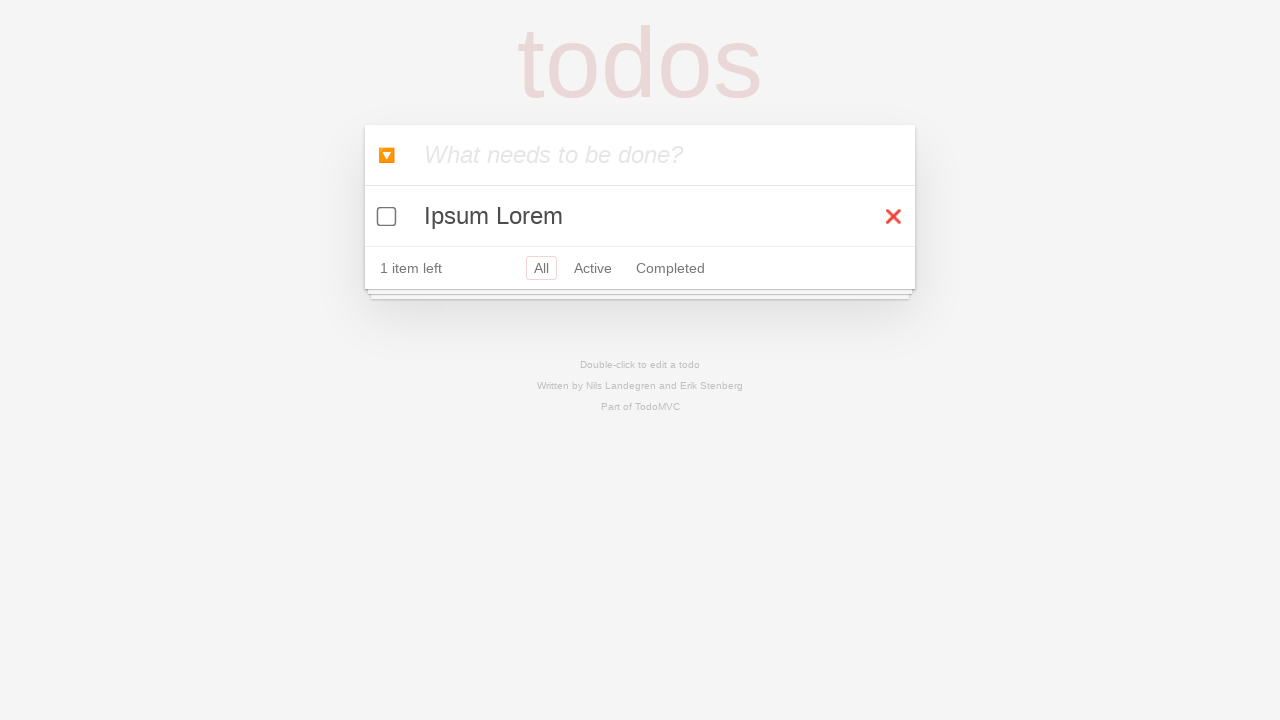

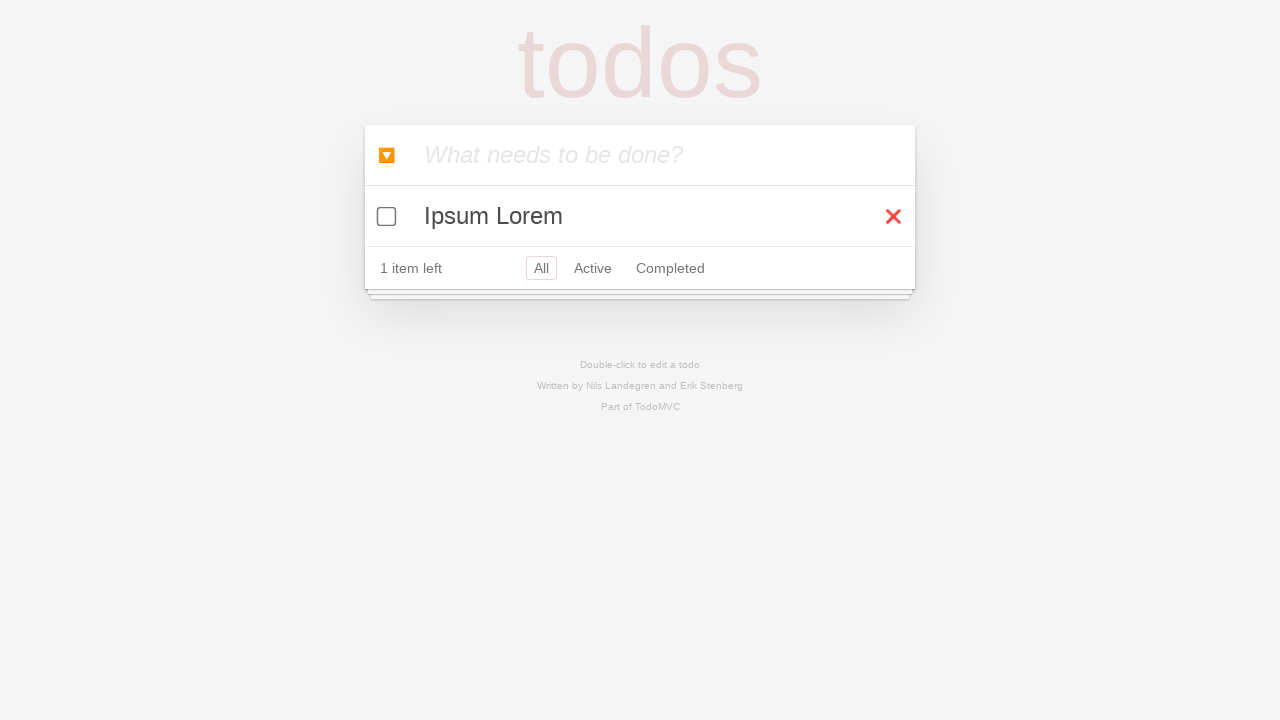